Tests jQuery UI selectable widget by clicking and dragging to select multiple items from a list

Starting URL: https://jqueryui.com/selectable/

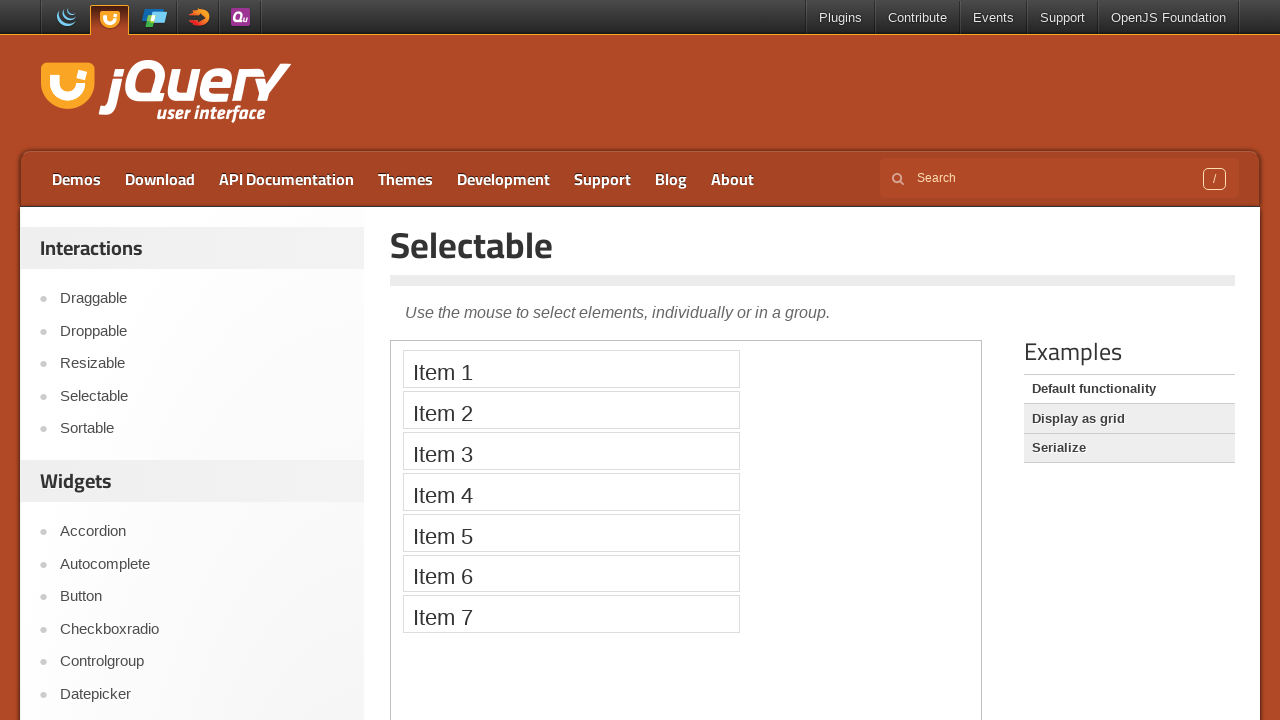

Located the demo iframe
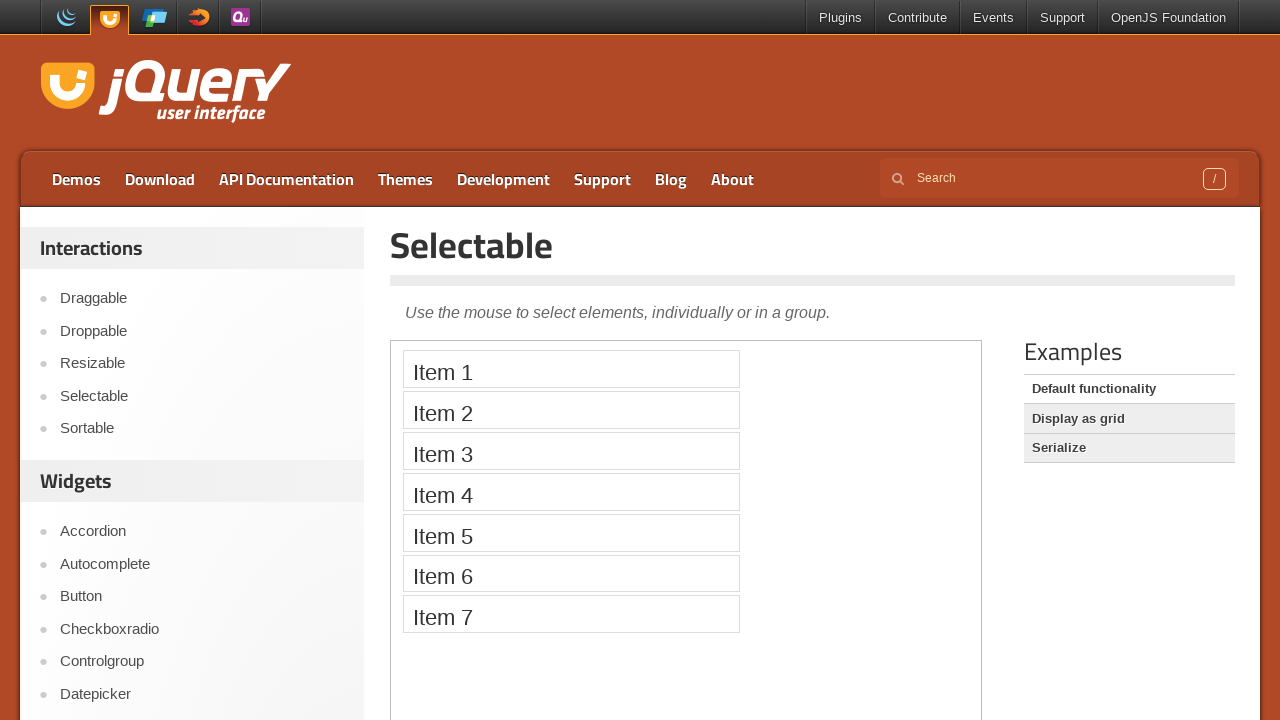

Located all selectable list items
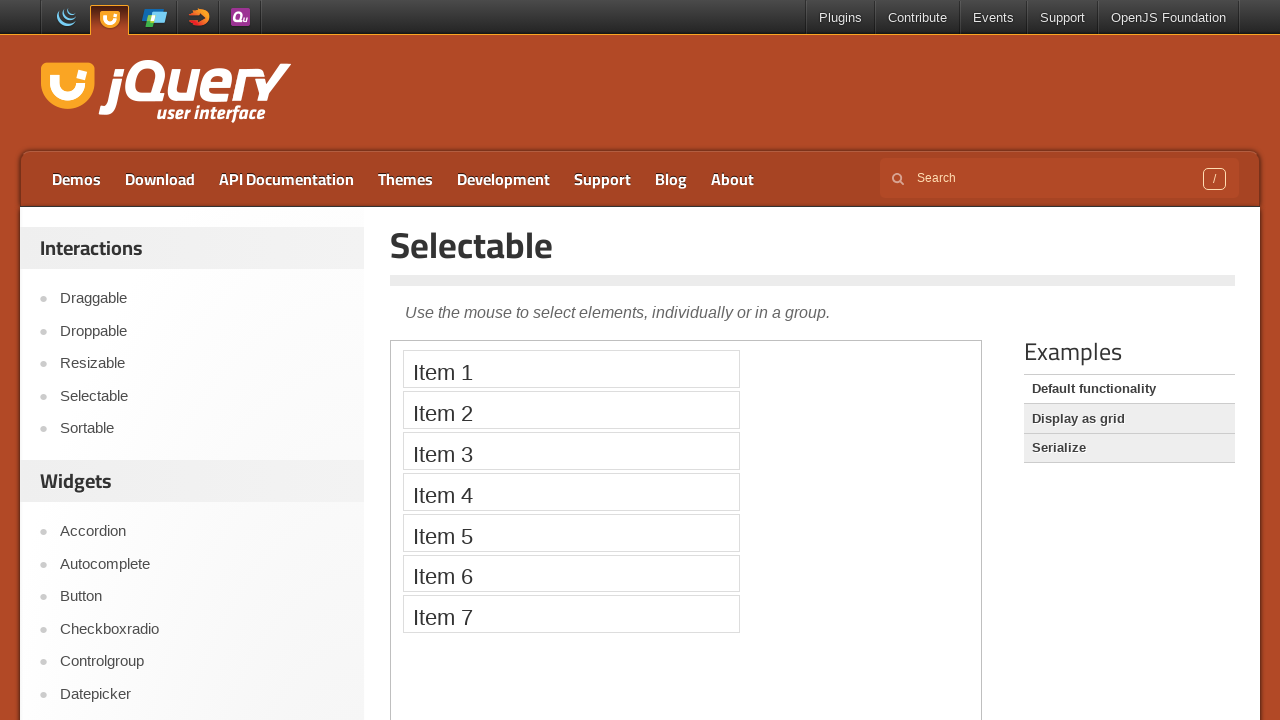

Located the first selectable item
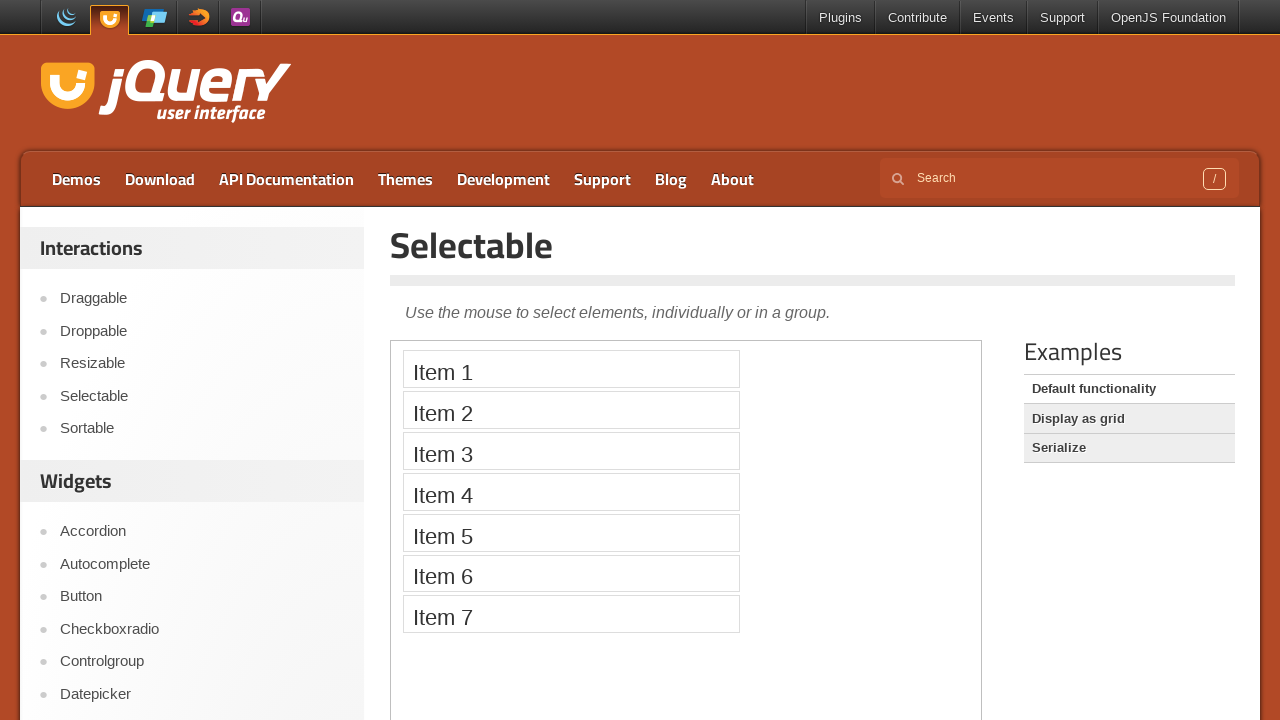

Located the fifth selectable item
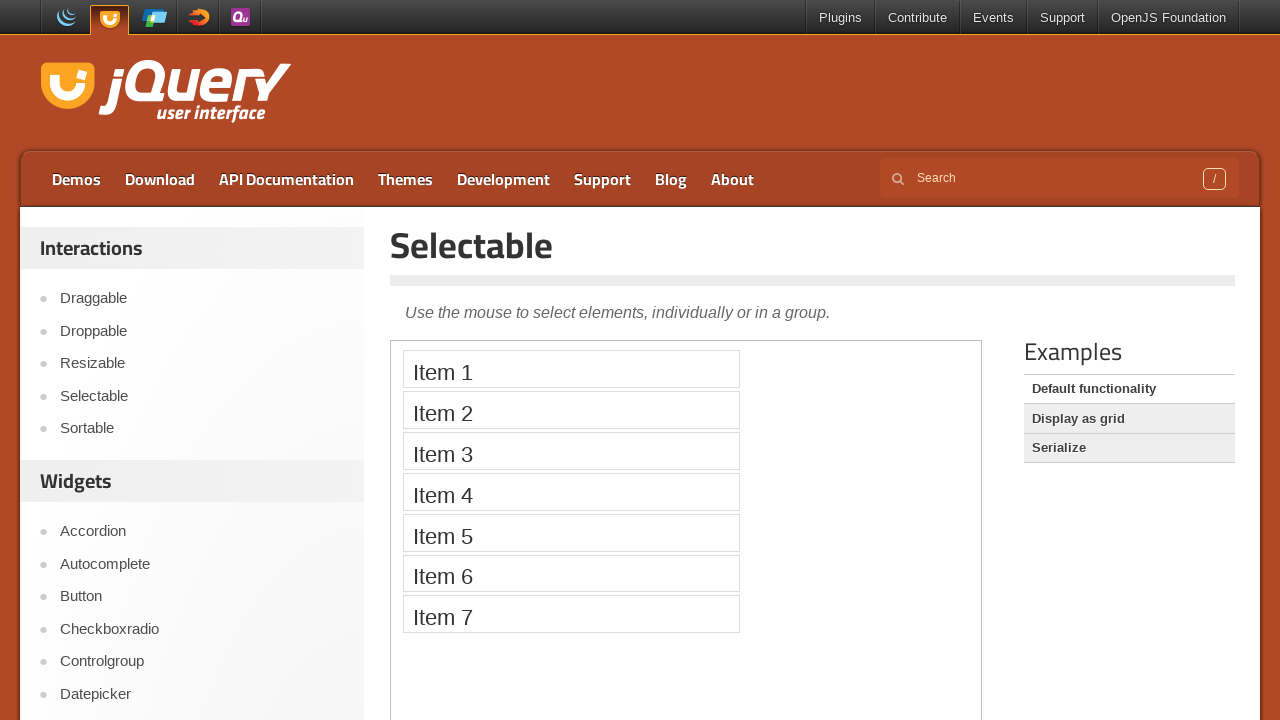

Shift-clicked the first item at (571, 369) on .demo-frame >> internal:control=enter-frame >> #selectable li >> nth=0
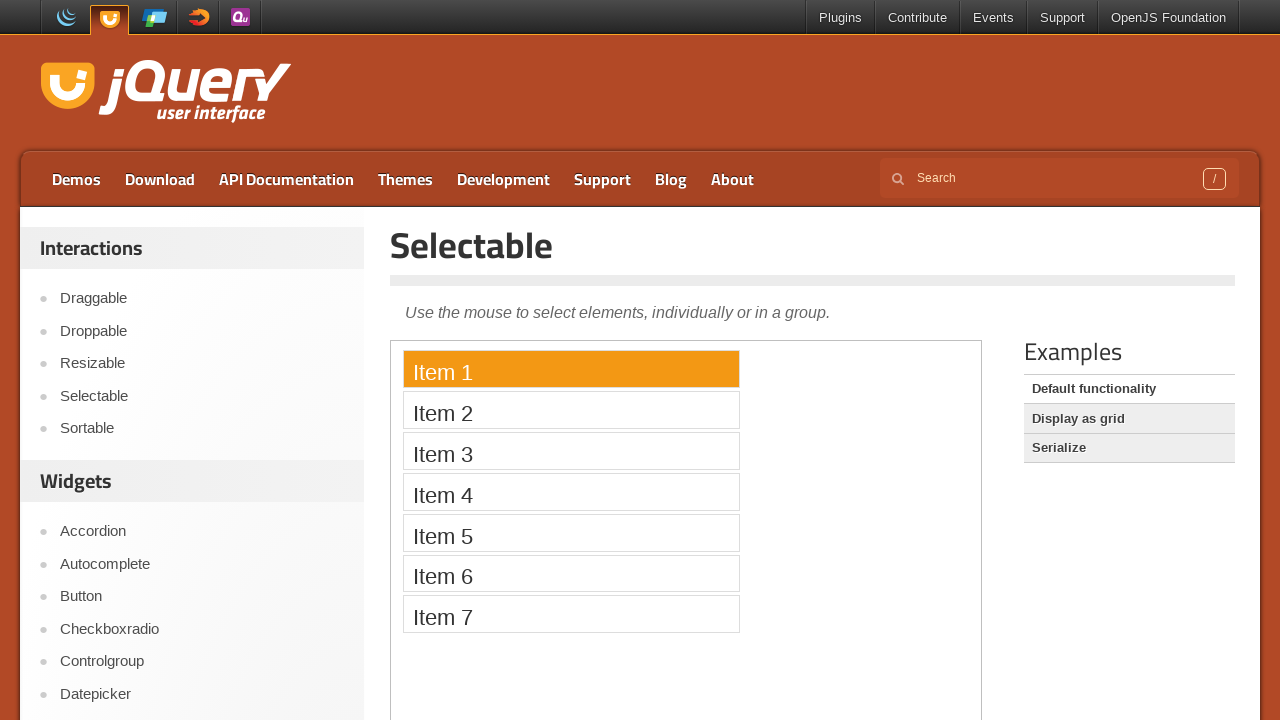

Clicked the fifth item to complete selection from first to fifth item at (571, 532) on .demo-frame >> internal:control=enter-frame >> #selectable li >> nth=4
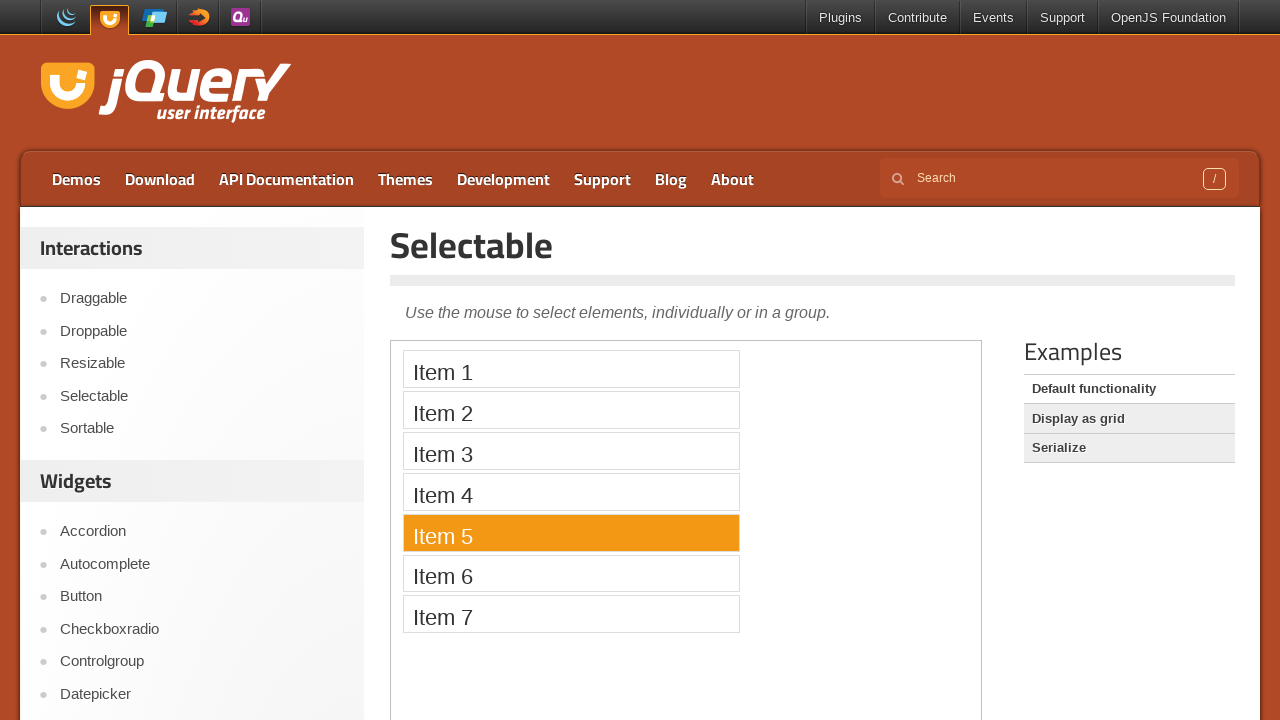

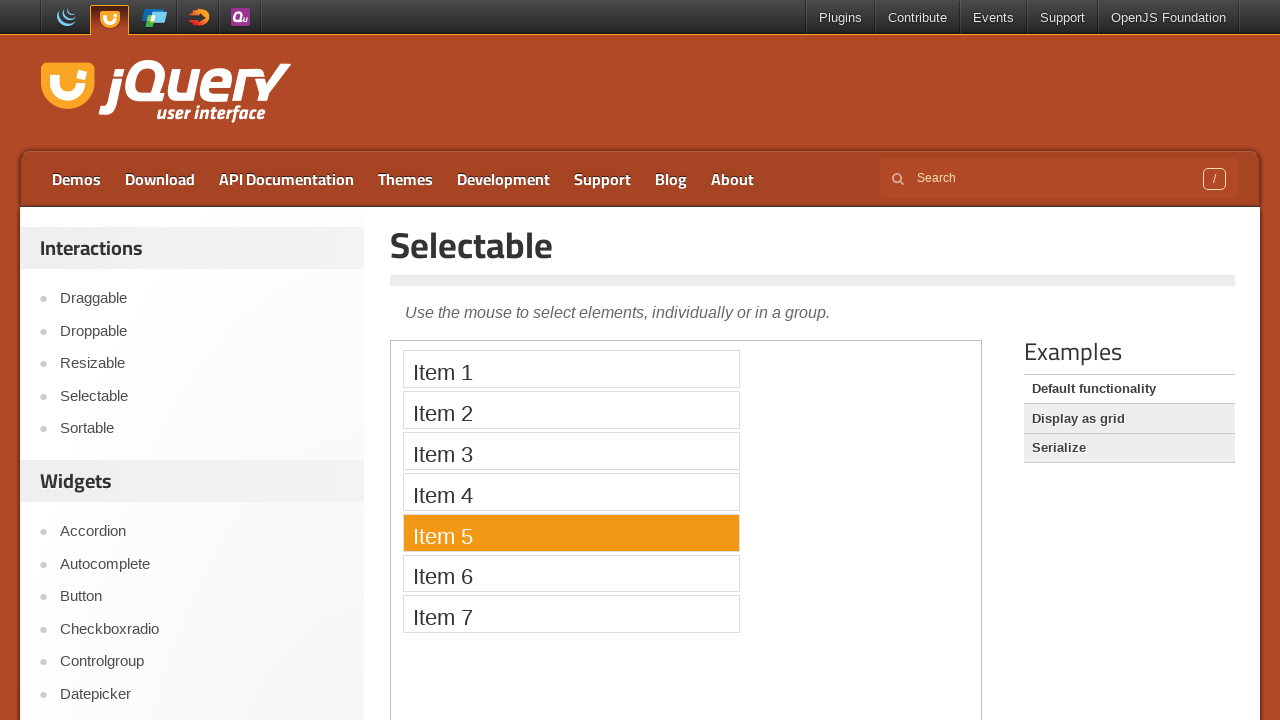